Navigates to a practice automation page, scrolls to a web table, and verifies the table structure by checking row and column counts

Starting URL: https://www.rahulshettyacademy.com/AutomationPractice/

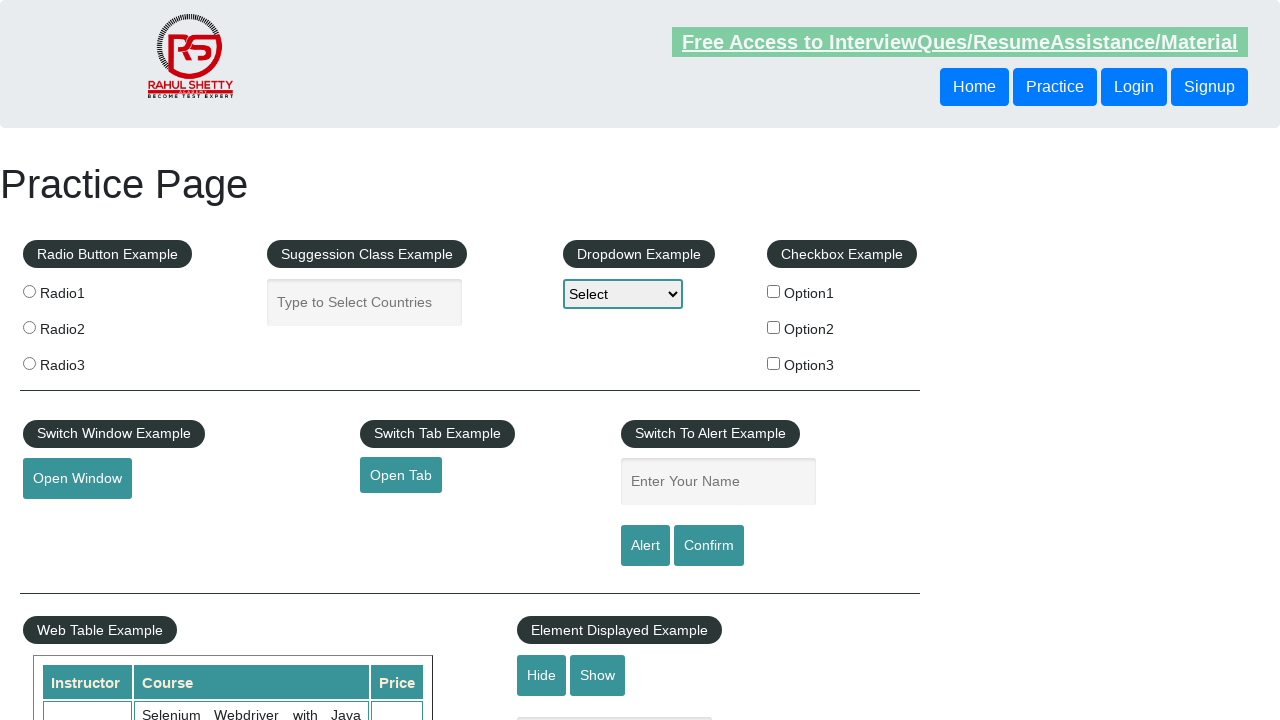

Scrolled page down 500px to make web table visible
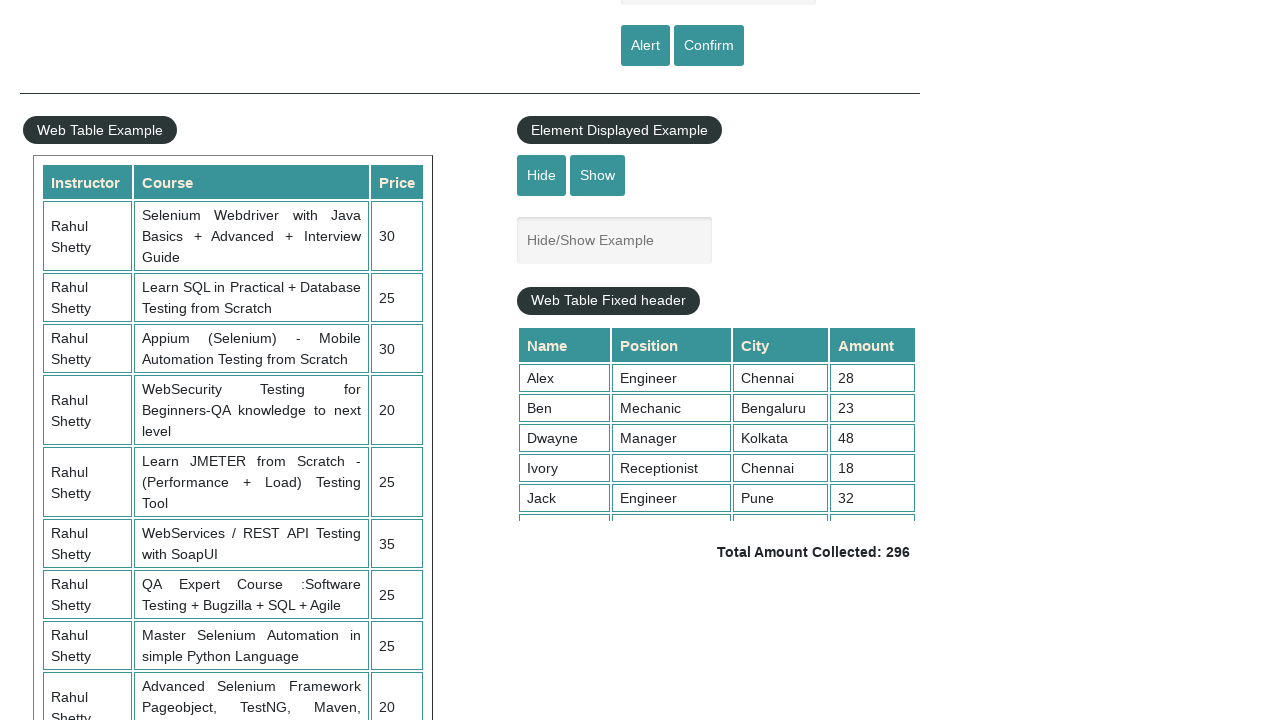

Waited for table rows to be present in DOM
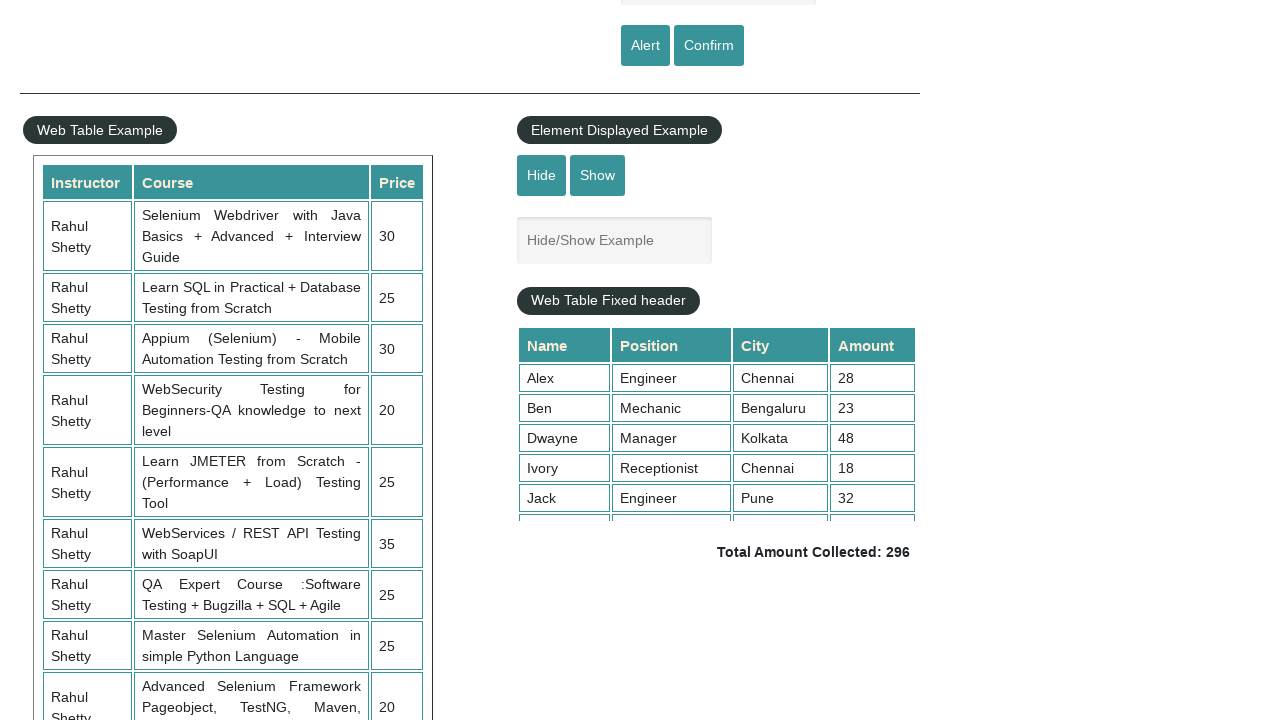

Retrieved all table rows - found 11 rows
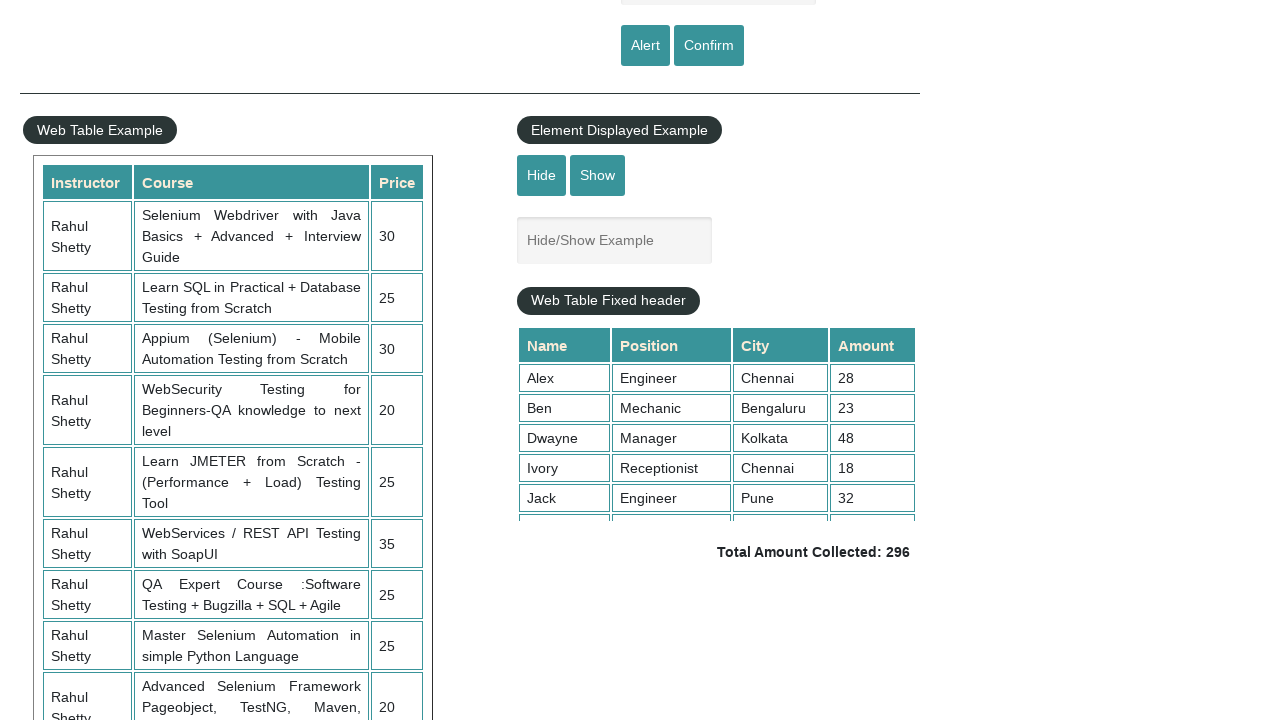

Retrieved table header columns - found 3 columns
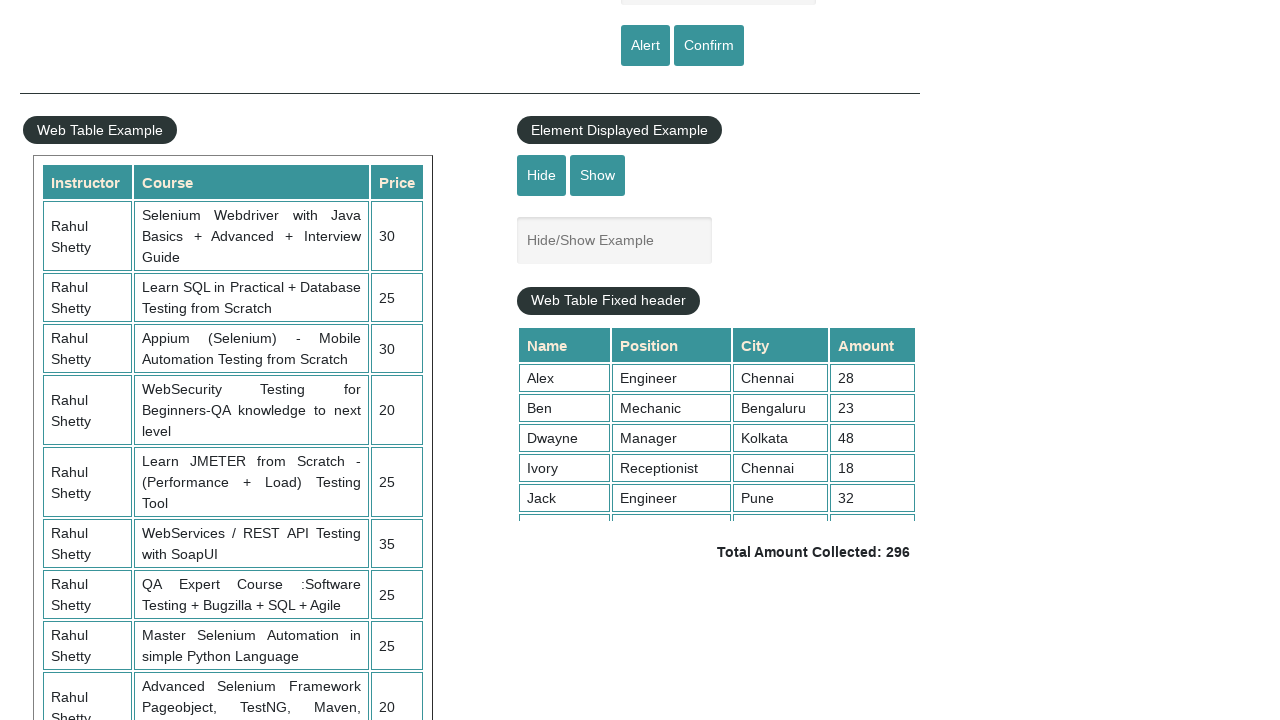

Retrieved cells from 4th table row - found 3 cells
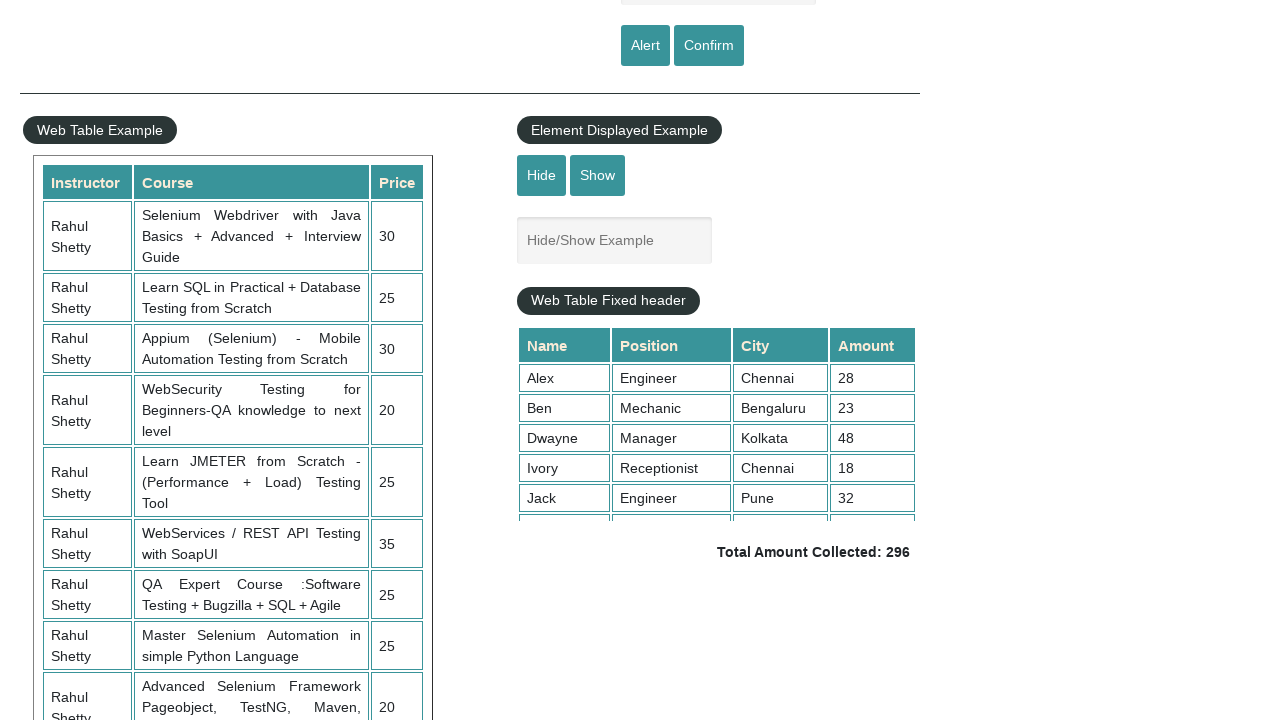

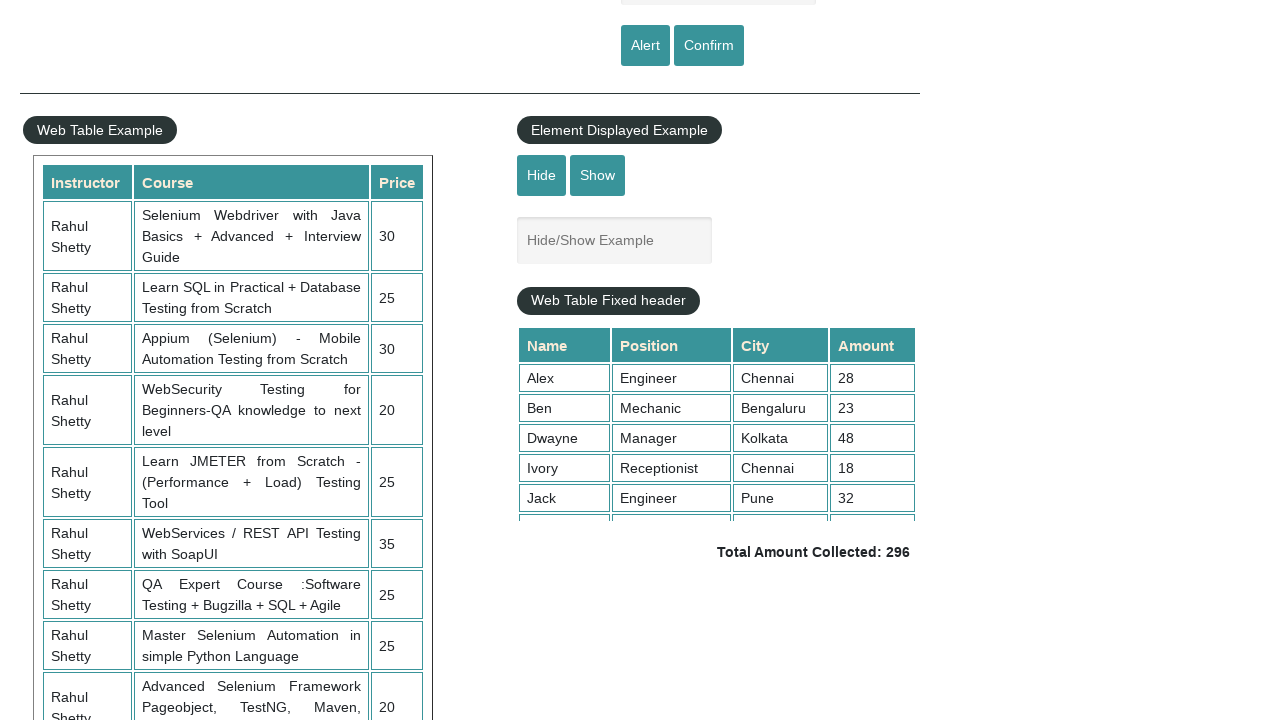